Tests the GreenKart e-commerce site by searching for a product (e.g., "Tomato") and extracting the displayed product name from the search results.

Starting URL: https://rahulshettyacademy.com/seleniumPractise/#/

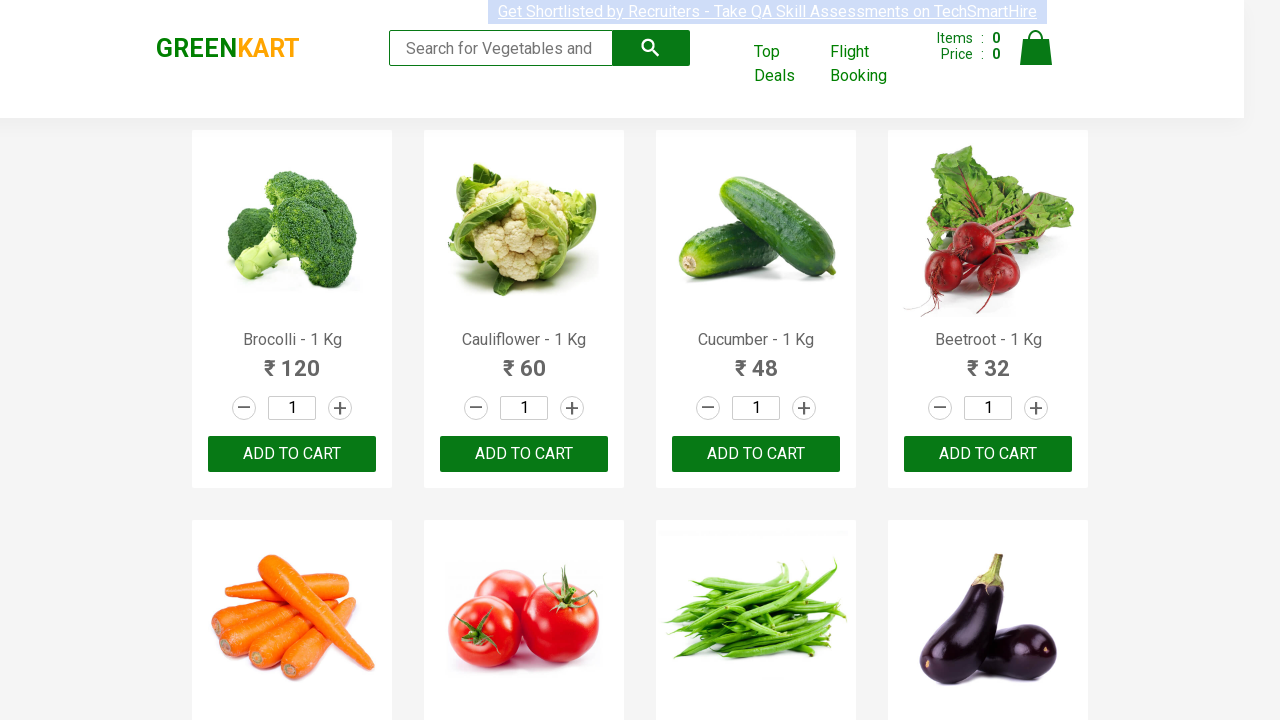

Filled search box with 'Tomato' on input[type='search']
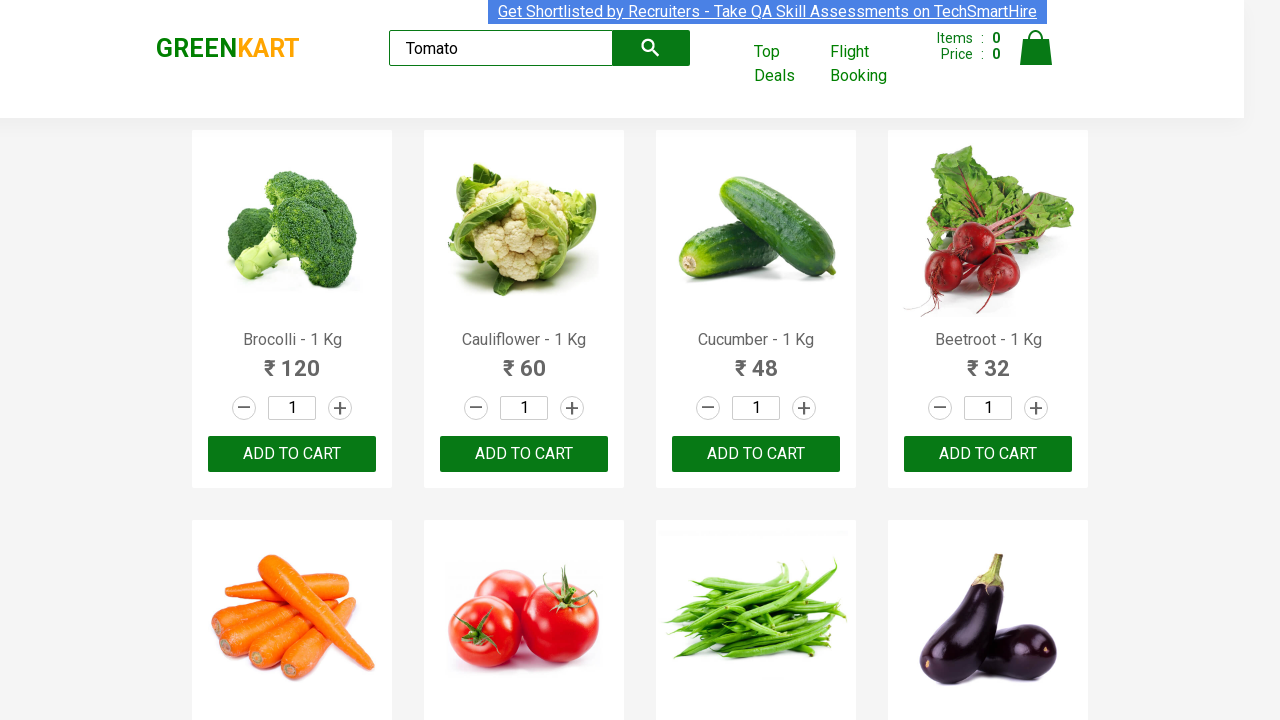

Waited 2 seconds for search results to filter
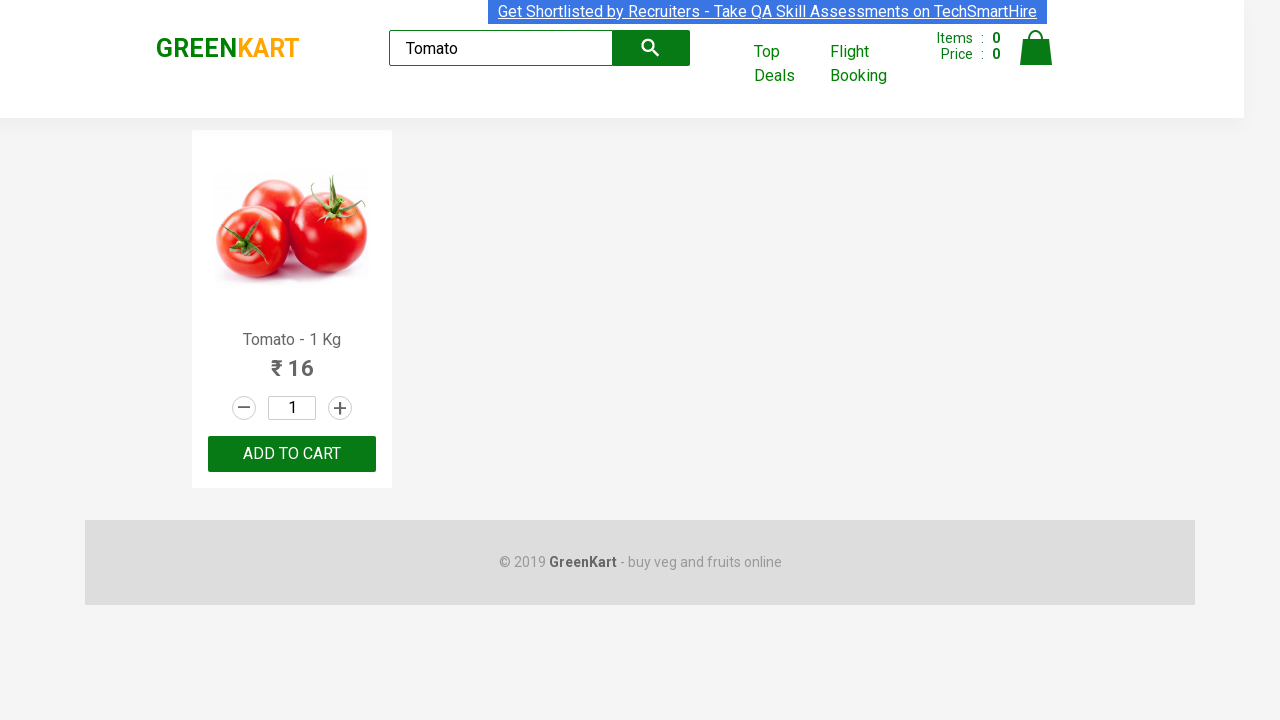

Product card with h4 element became visible
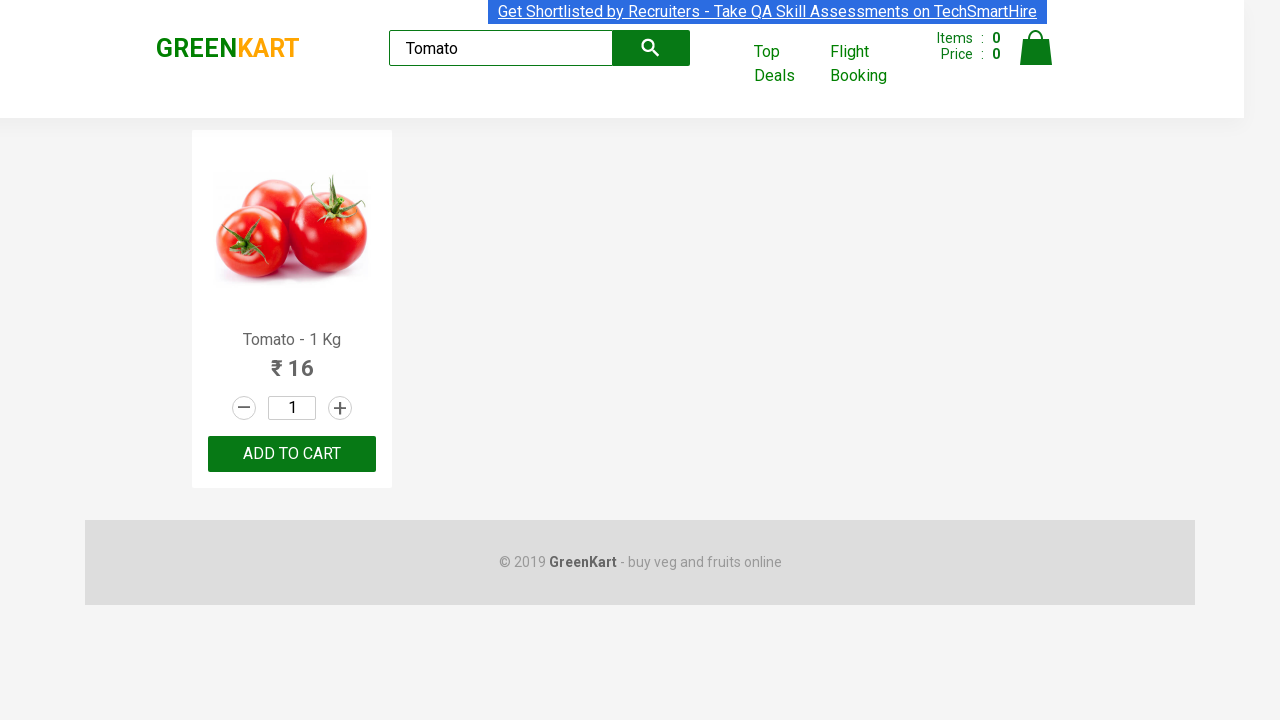

Extracted product name from search results
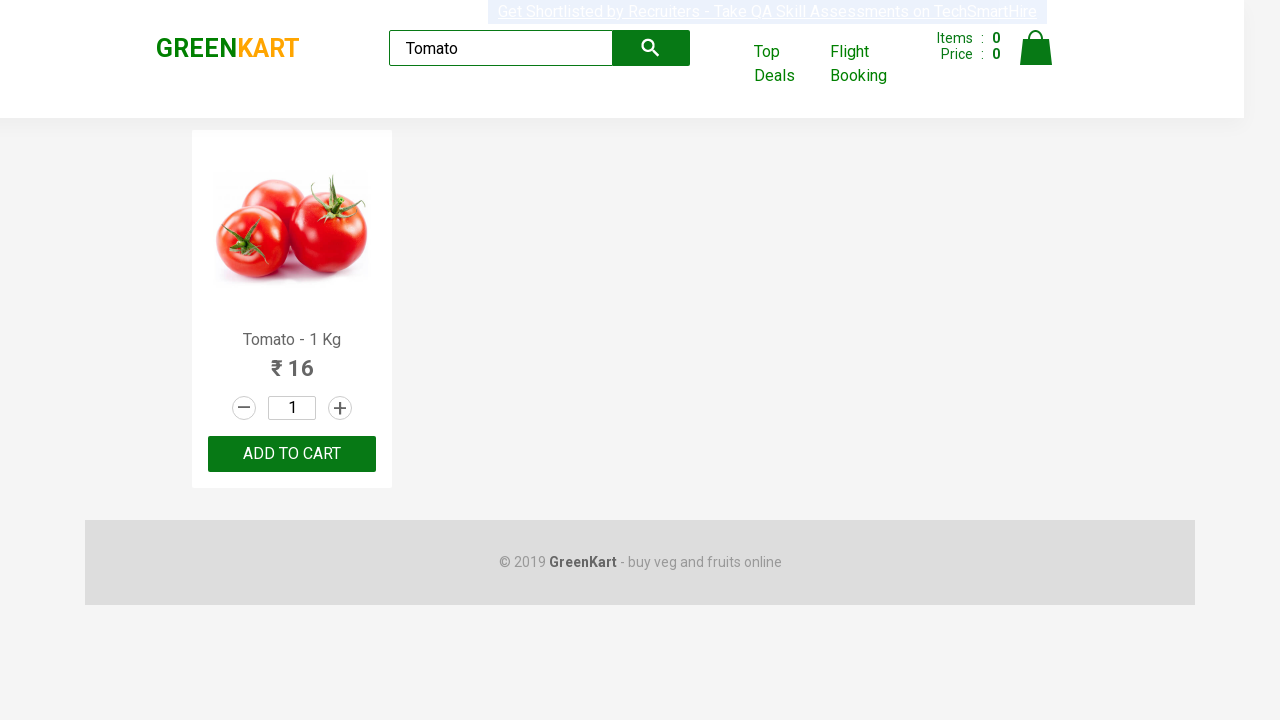

Printed extracted product name to console
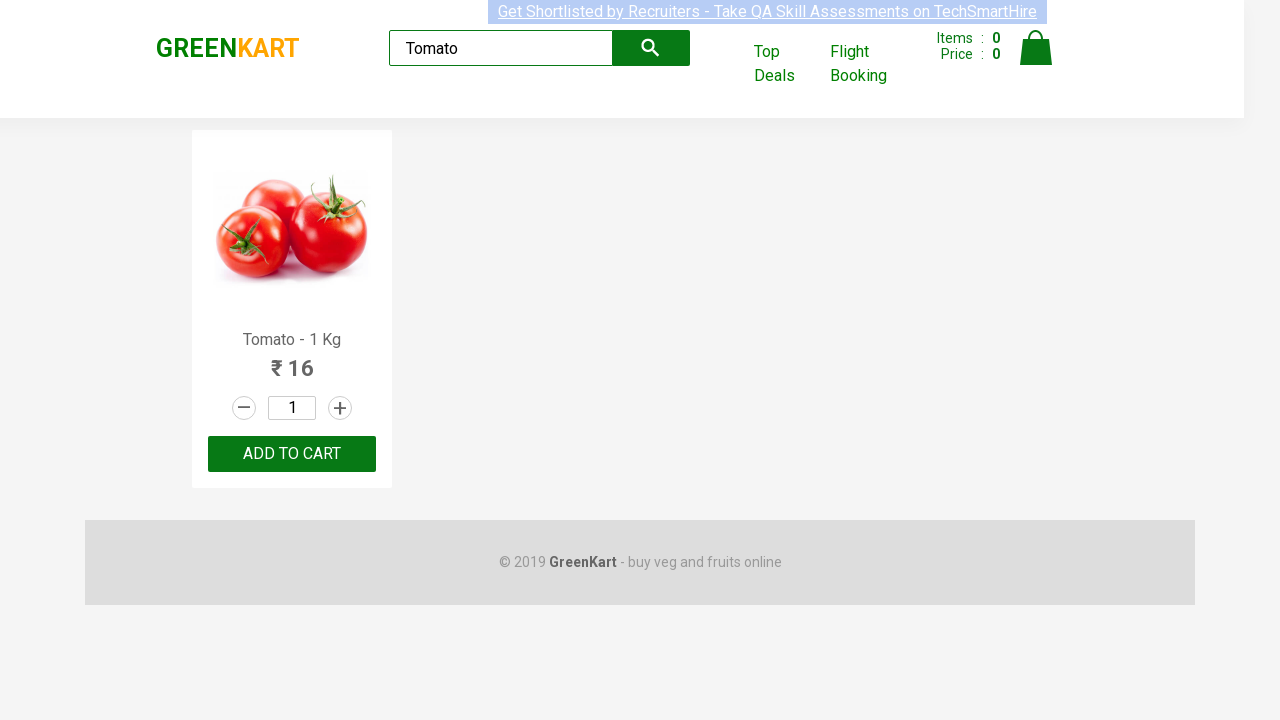

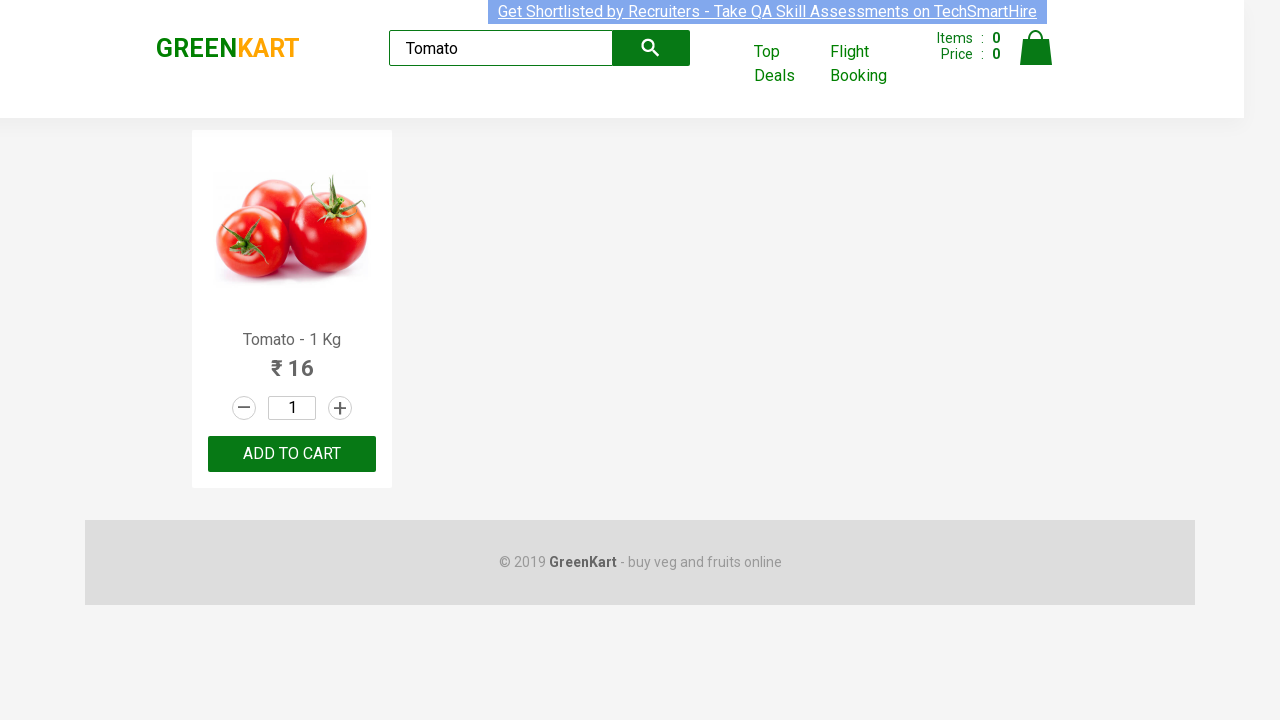